Tests user registration flow by filling out a registration form with personal details, accepting terms, and submitting

Starting URL: https://naveenautomationlabs.com/opencart/

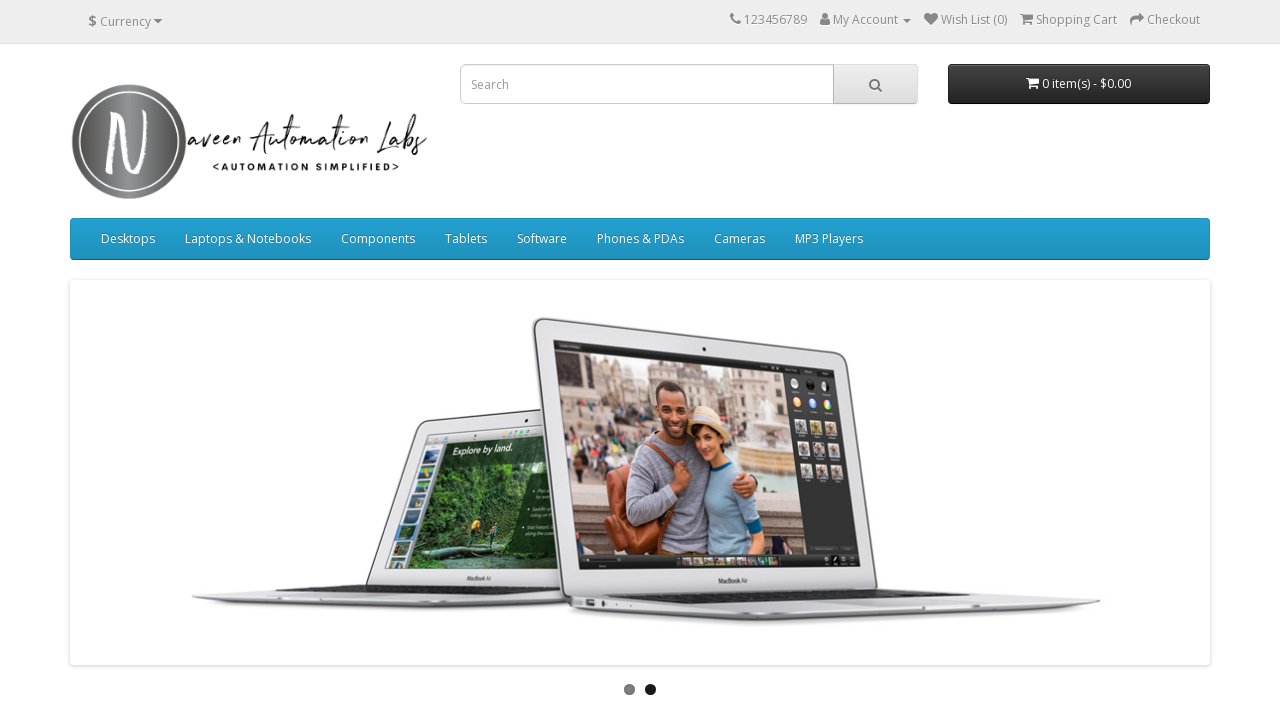

Clicked on My Account dropdown menu at (866, 20) on xpath=//span[text()='My Account']
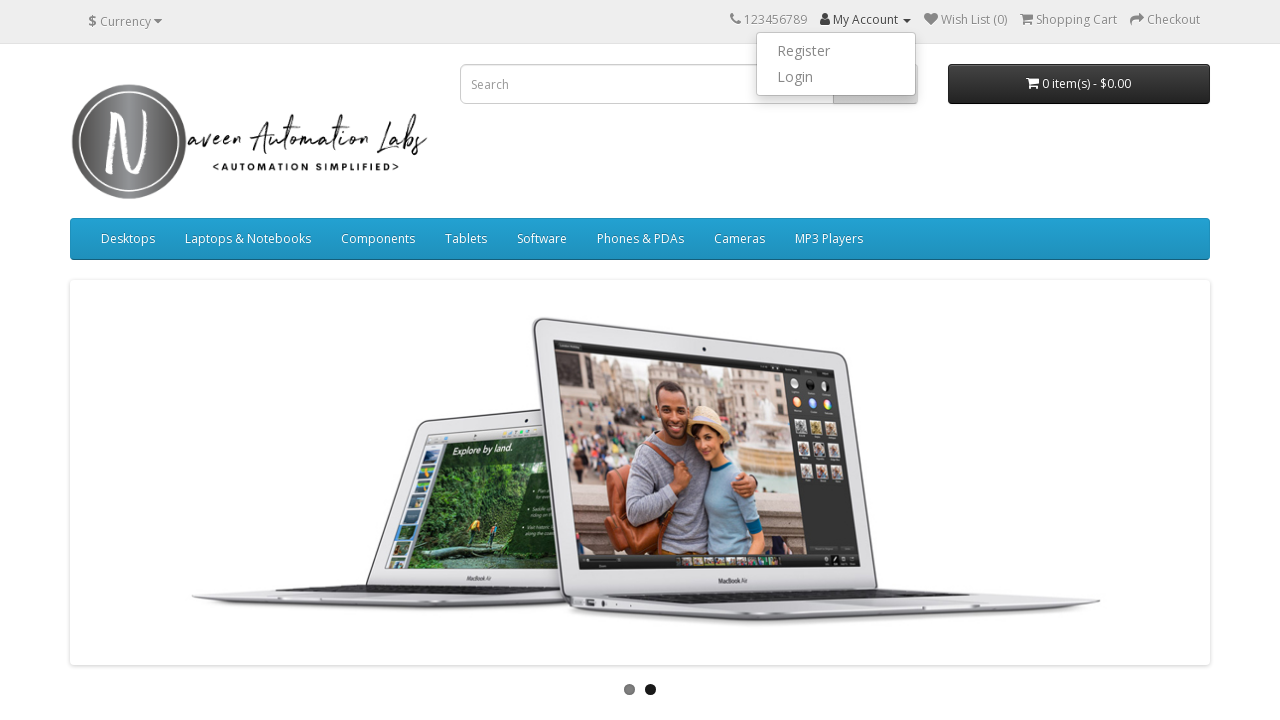

Clicked on Register option from dropdown at (836, 51) on xpath=//a[text()='Register']
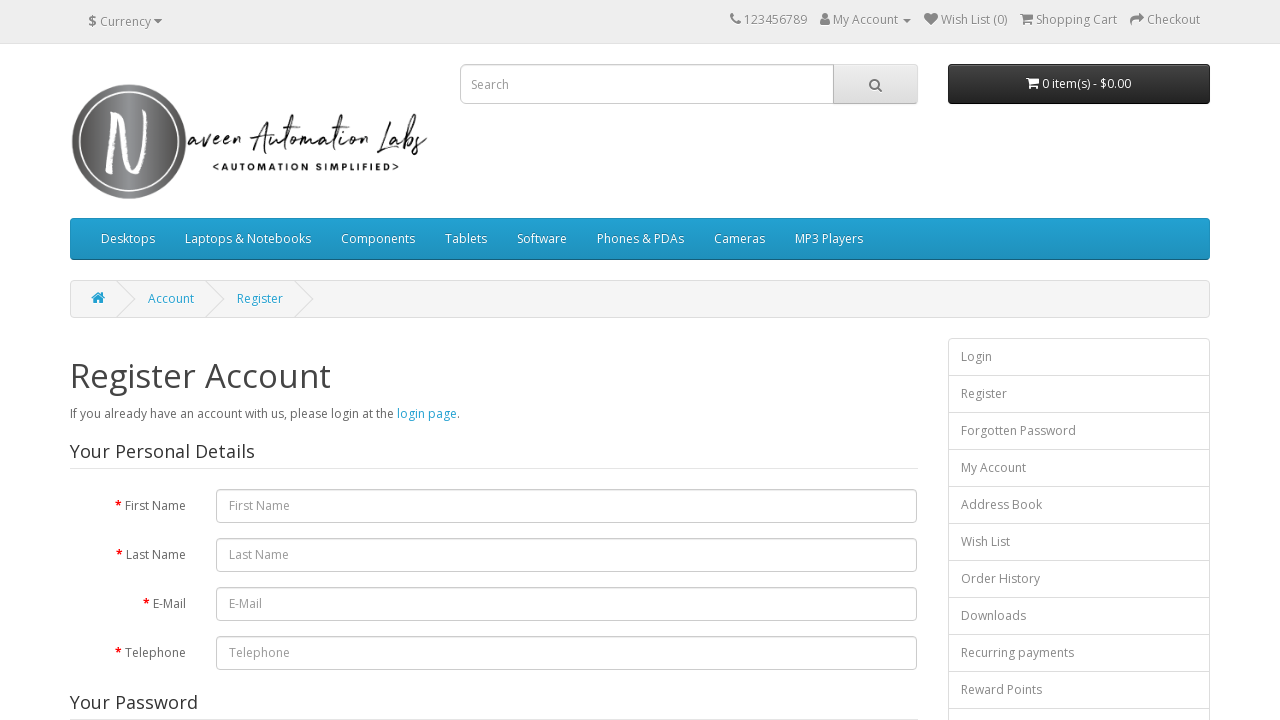

Filled in first name field with 'John' on input[name='firstname']
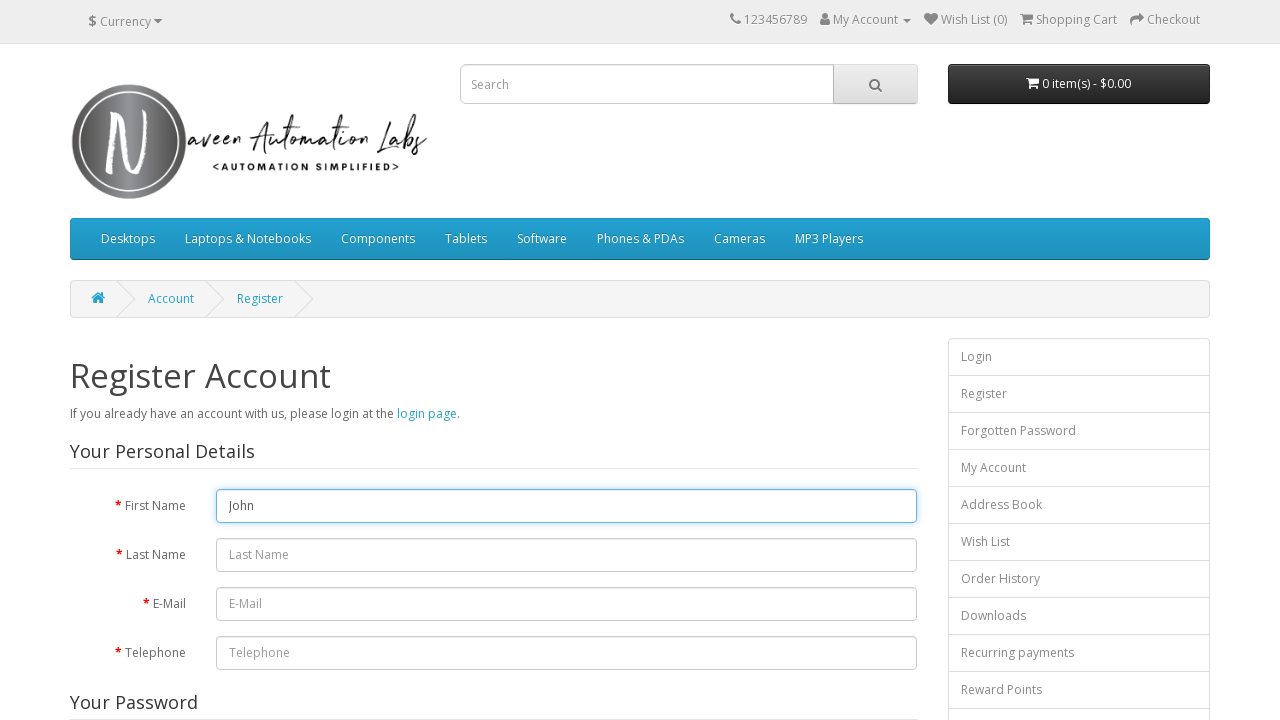

Filled in last name field with 'Smith' on input[name='lastname']
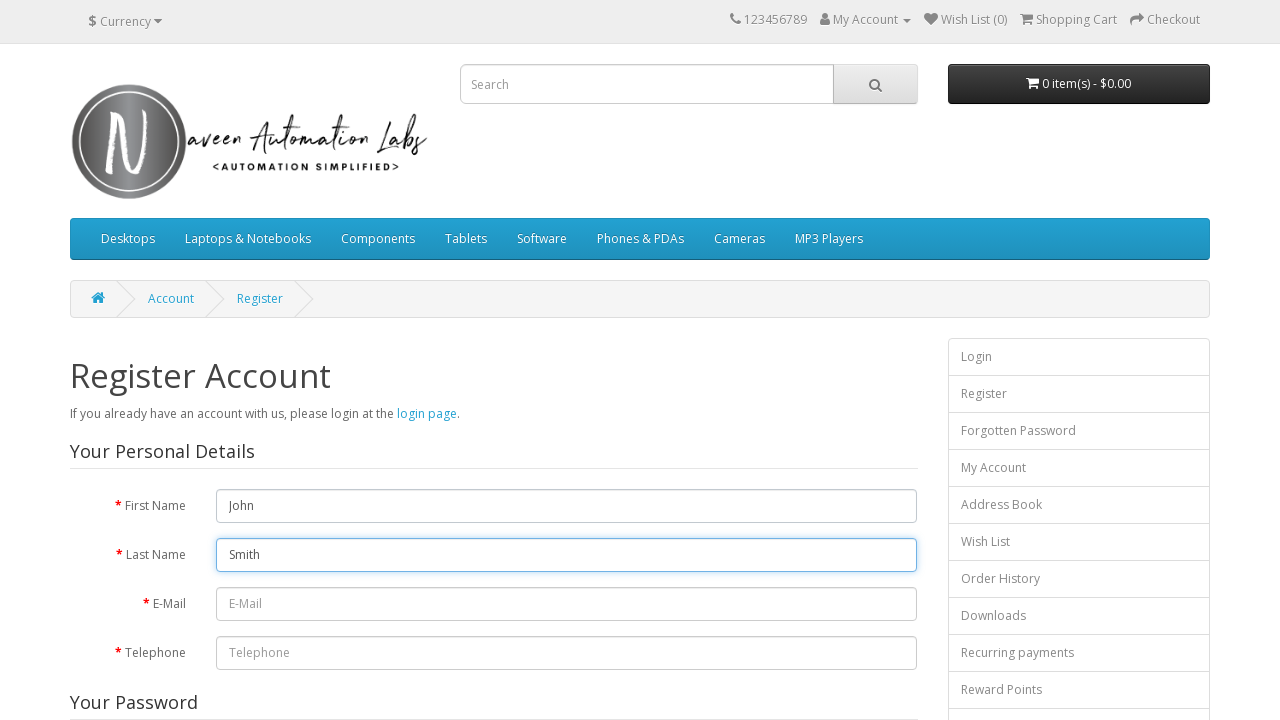

Filled in email field with 'testuser847@example.com' on input[name='email']
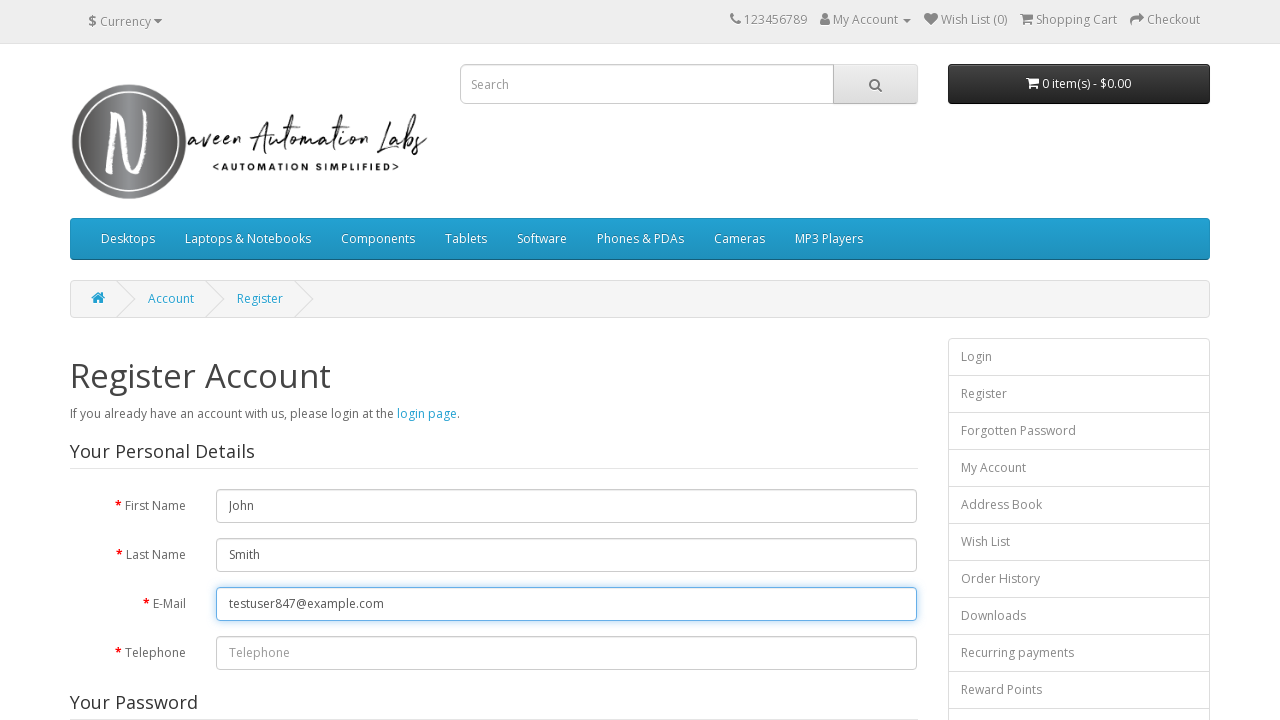

Filled in telephone field with '5551234567' on input[name='telephone']
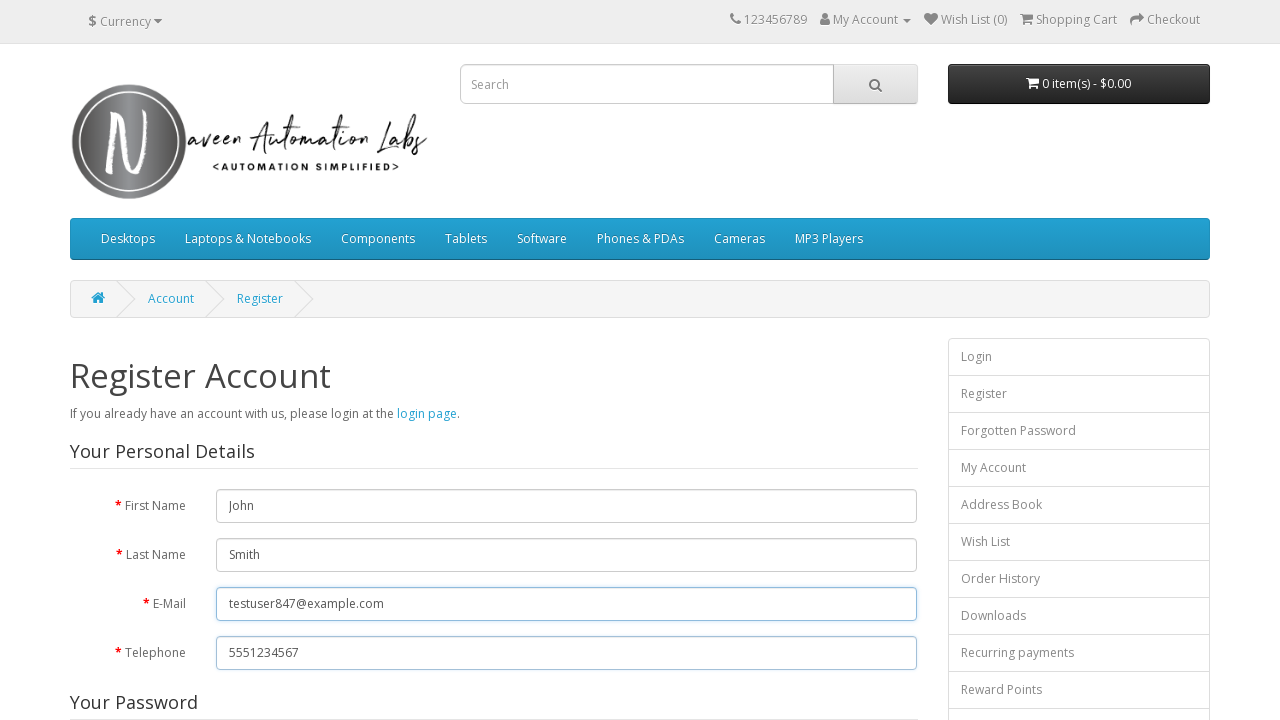

Filled in password field with 'TestPass123!' on input[name='password']
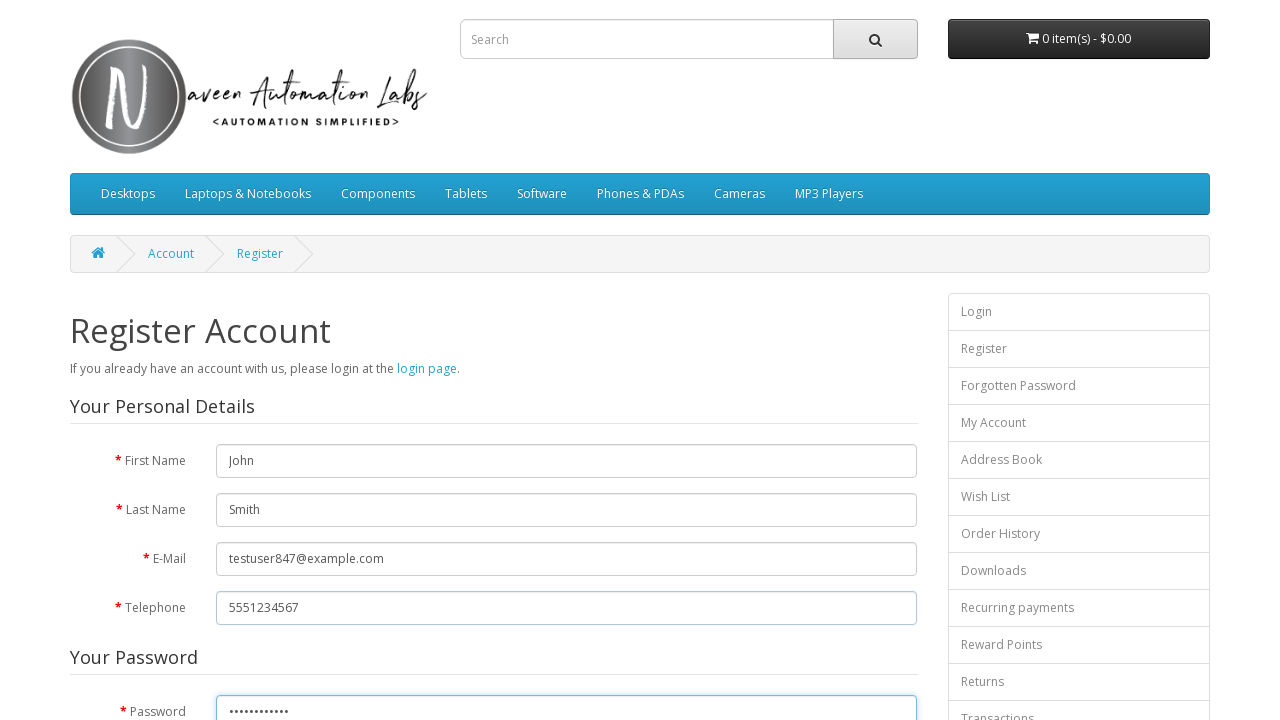

Filled in confirm password field with 'TestPass123!' on input[name='confirm']
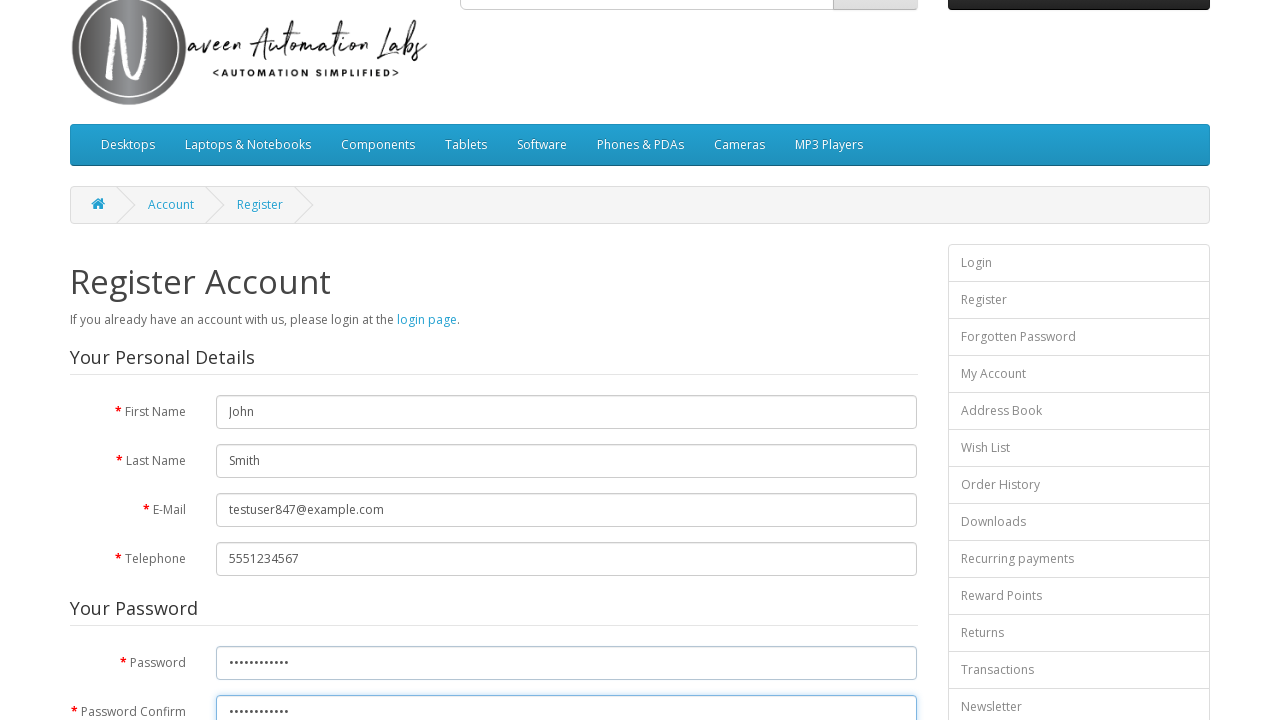

Selected newsletter subscription option at (223, 373) on input[name='newsletter'][value='1']
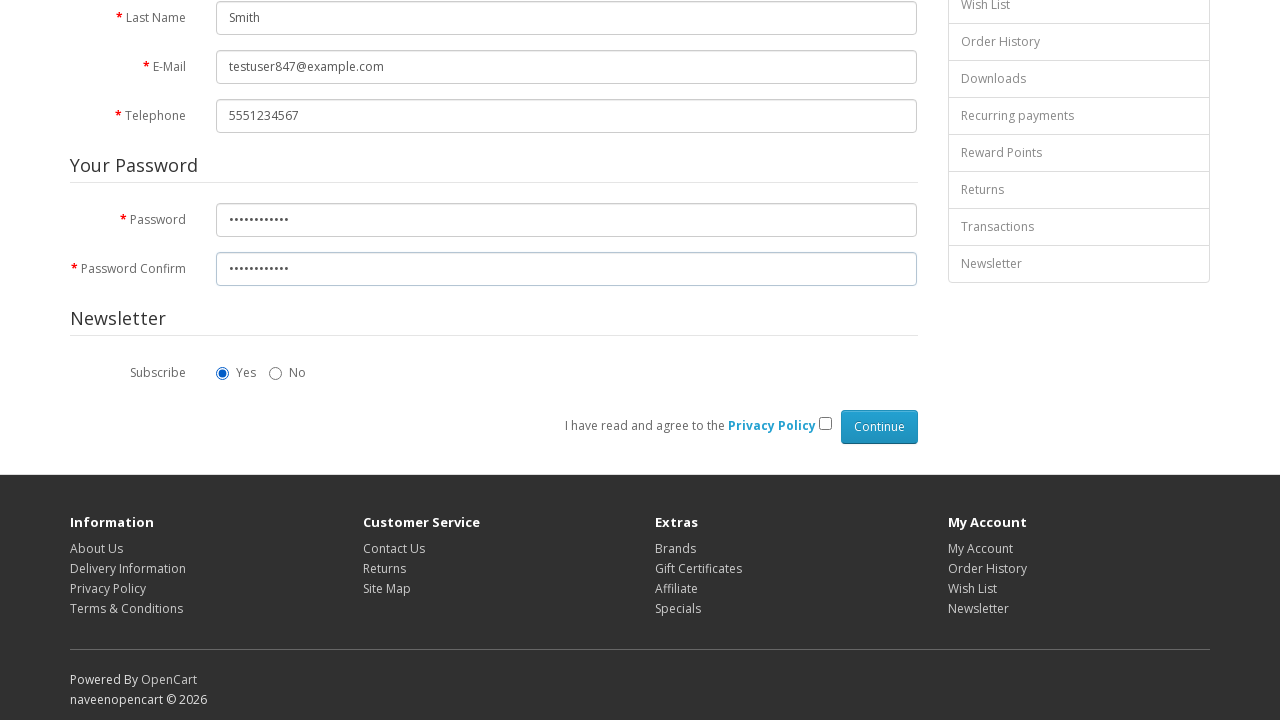

Checked privacy policy agreement checkbox at (825, 424) on input[name='agree']
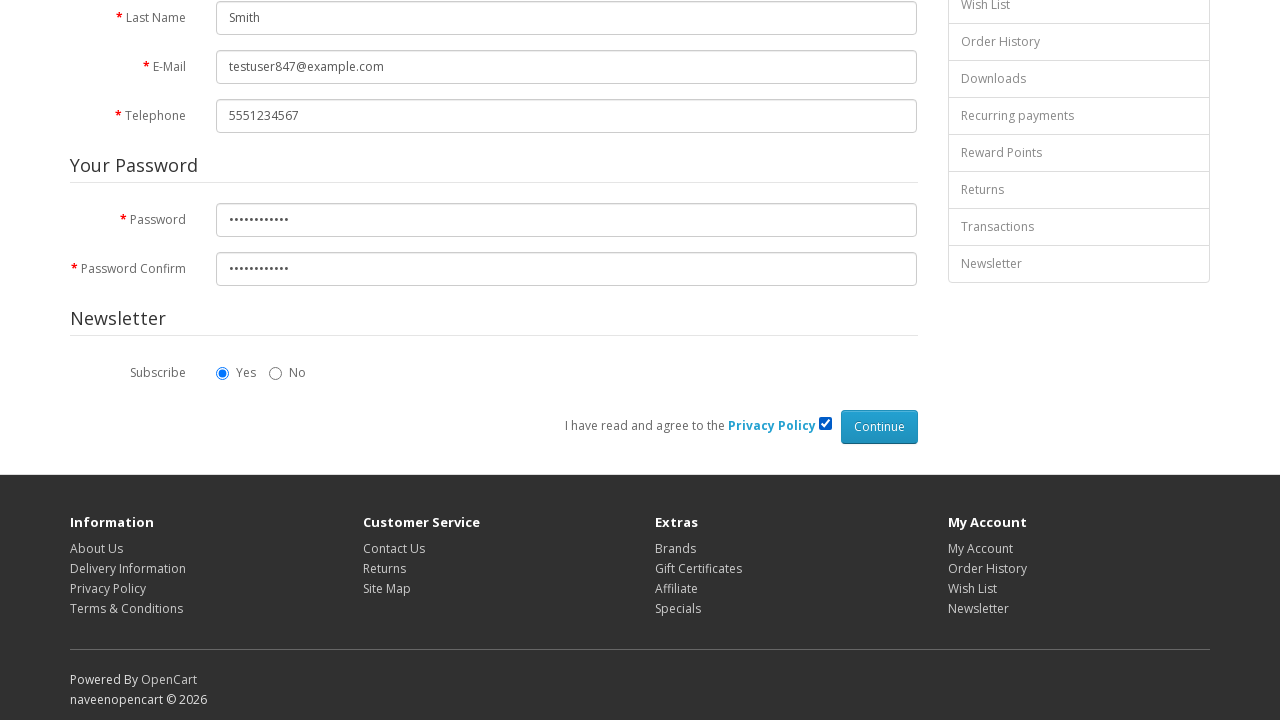

Clicked Continue button to submit registration form at (879, 427) on input[value='Continue']
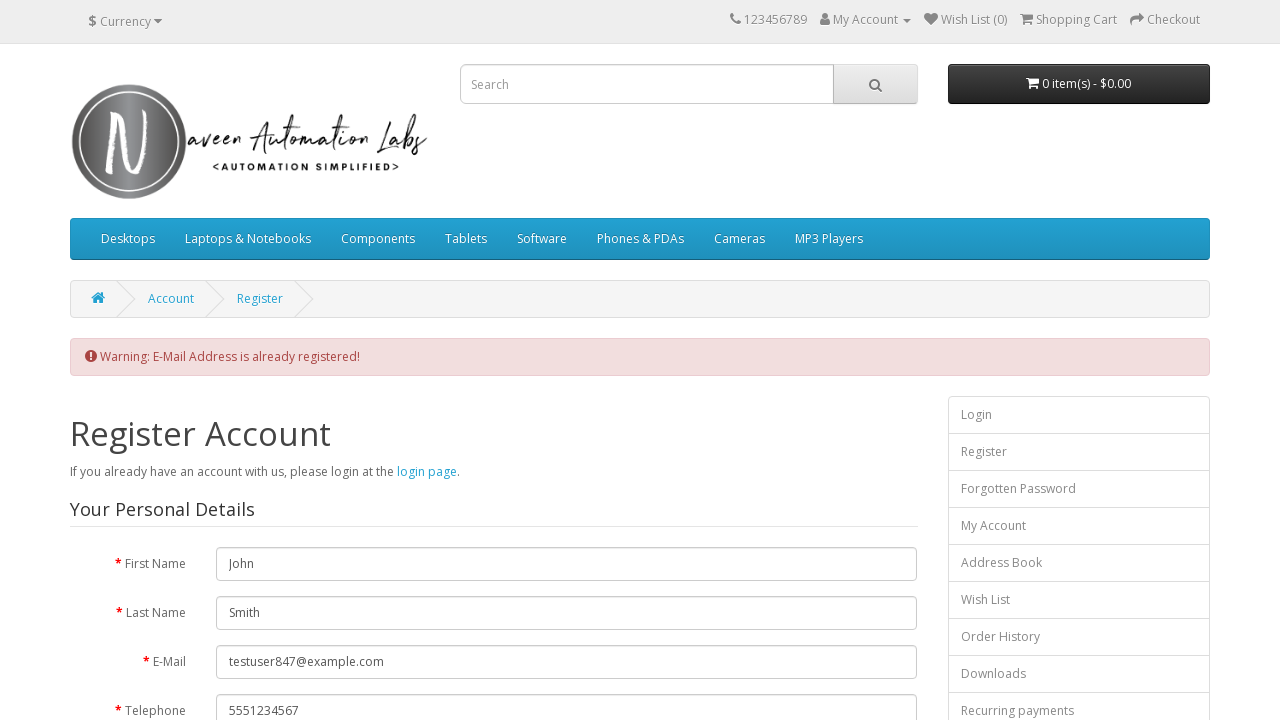

Waited for page to reach network idle state after registration submission
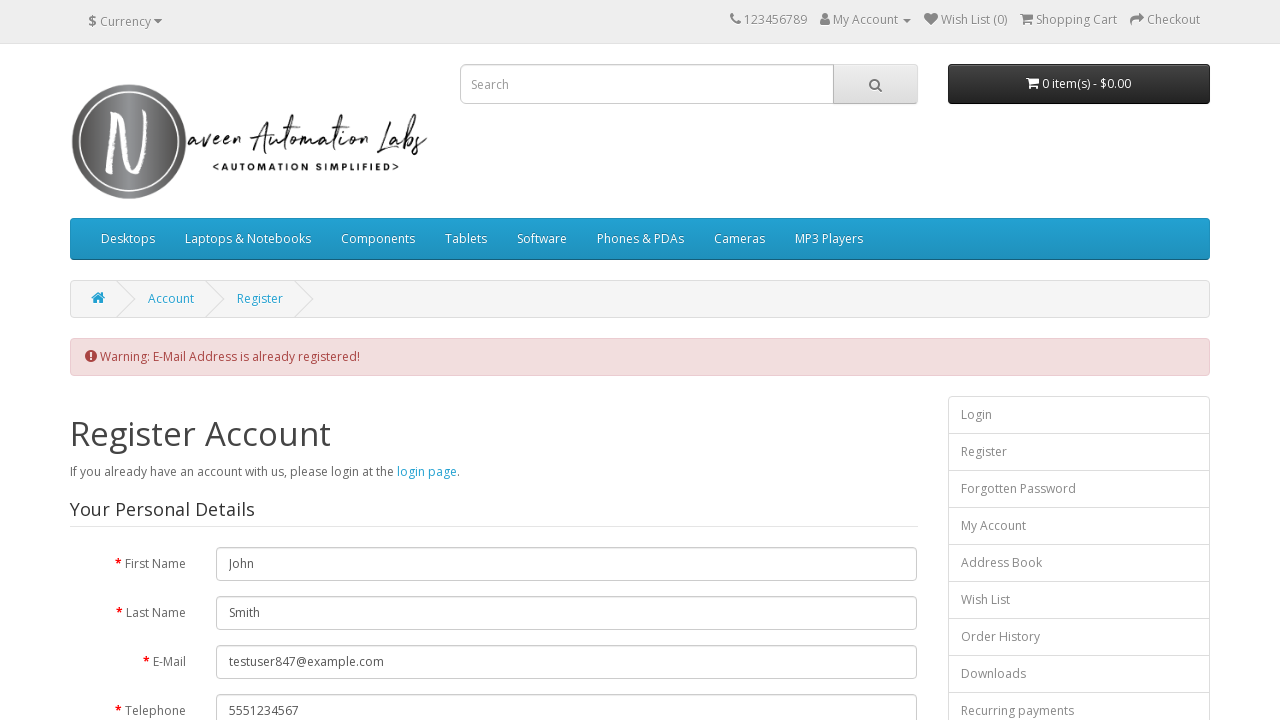

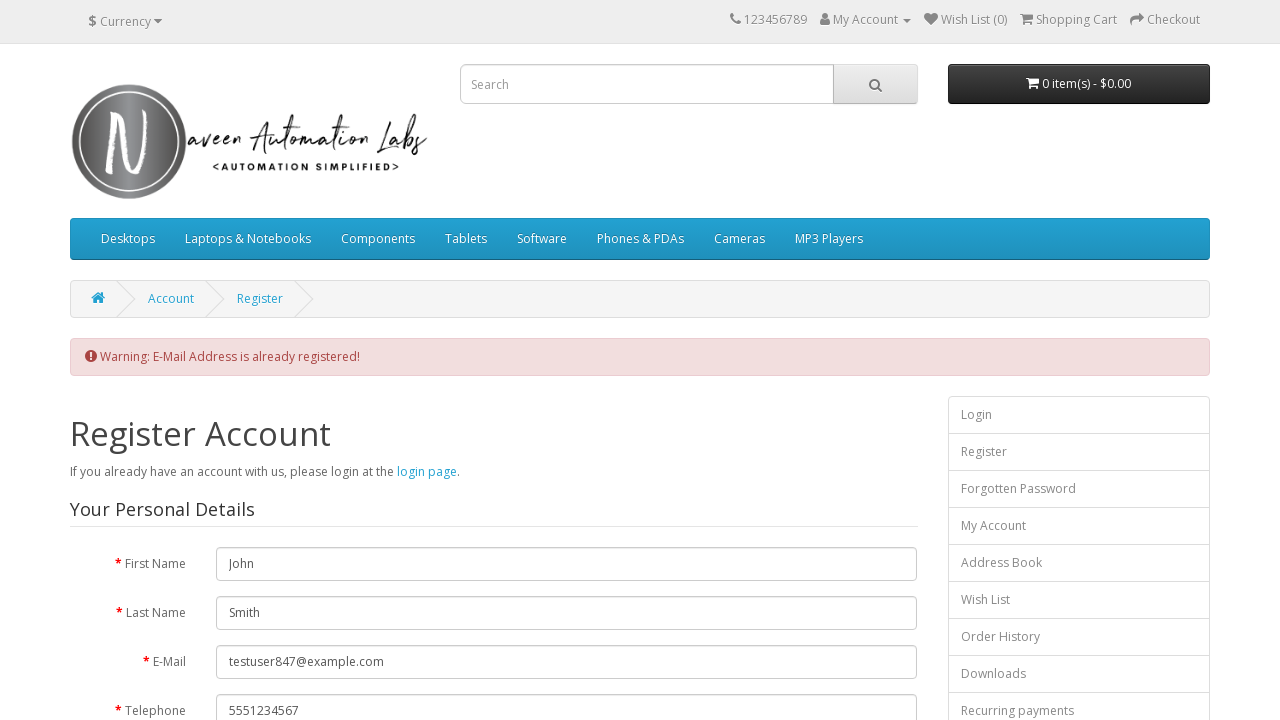